Tests that an error message is displayed when attempting to log in without entering an email and password

Starting URL: https://www.saucedemo.com

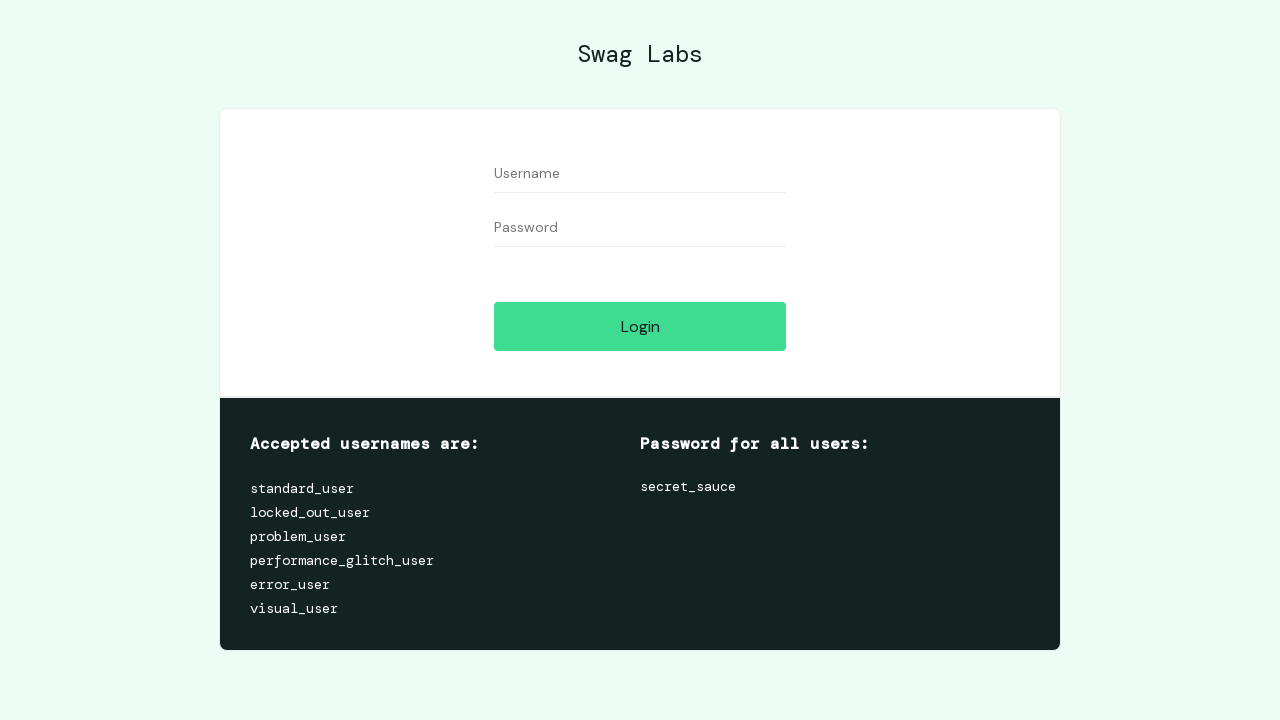

Clicked login button without entering email and password at (640, 326) on #login-button
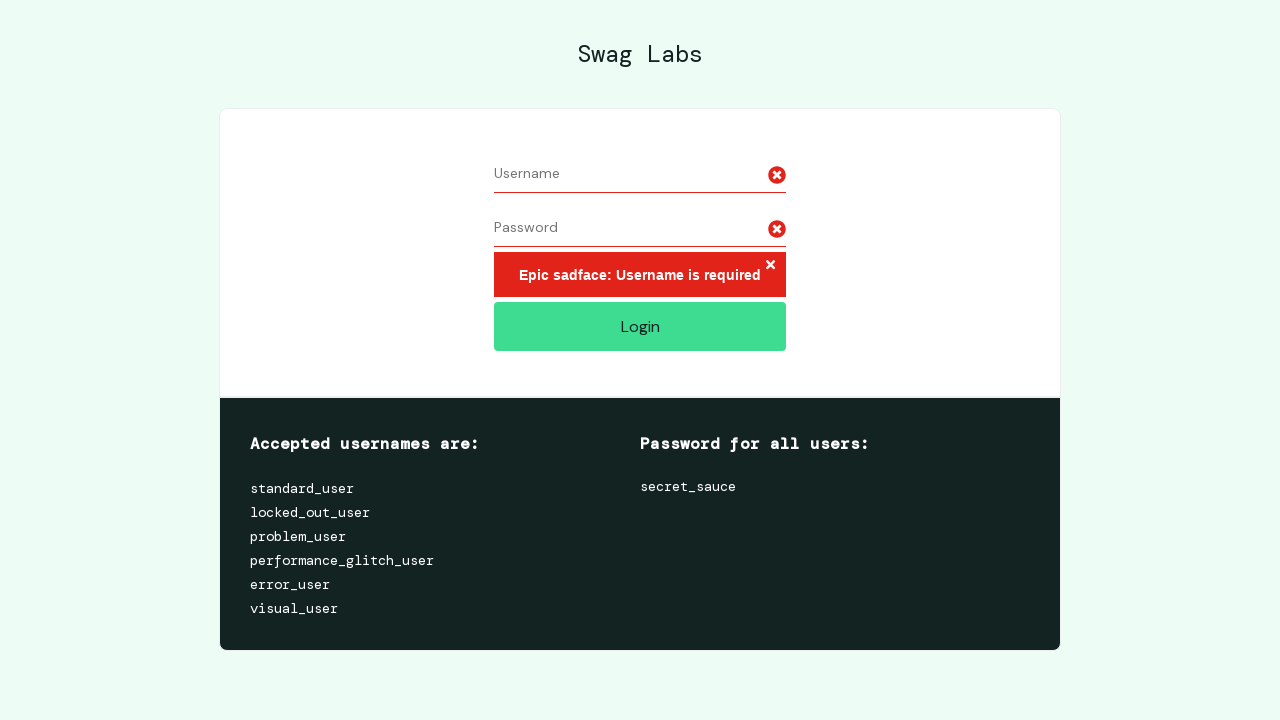

Verified error message 'Epic sadface: Username is required' is displayed
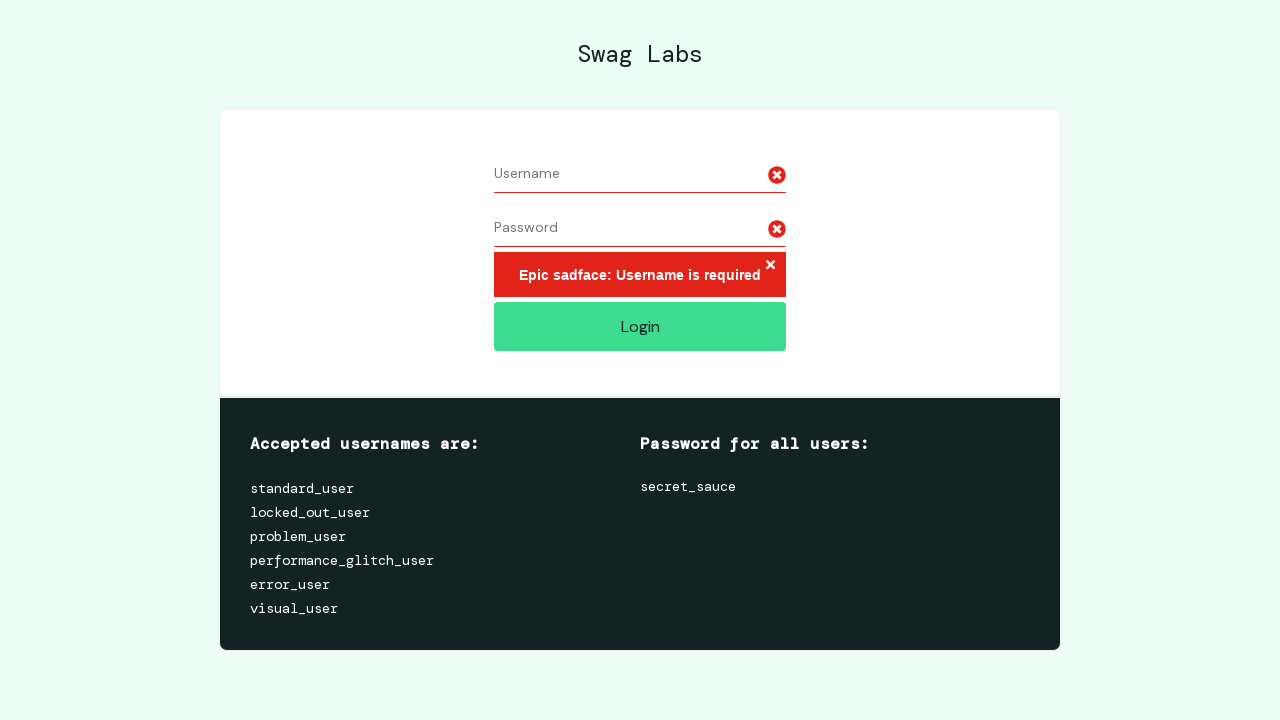

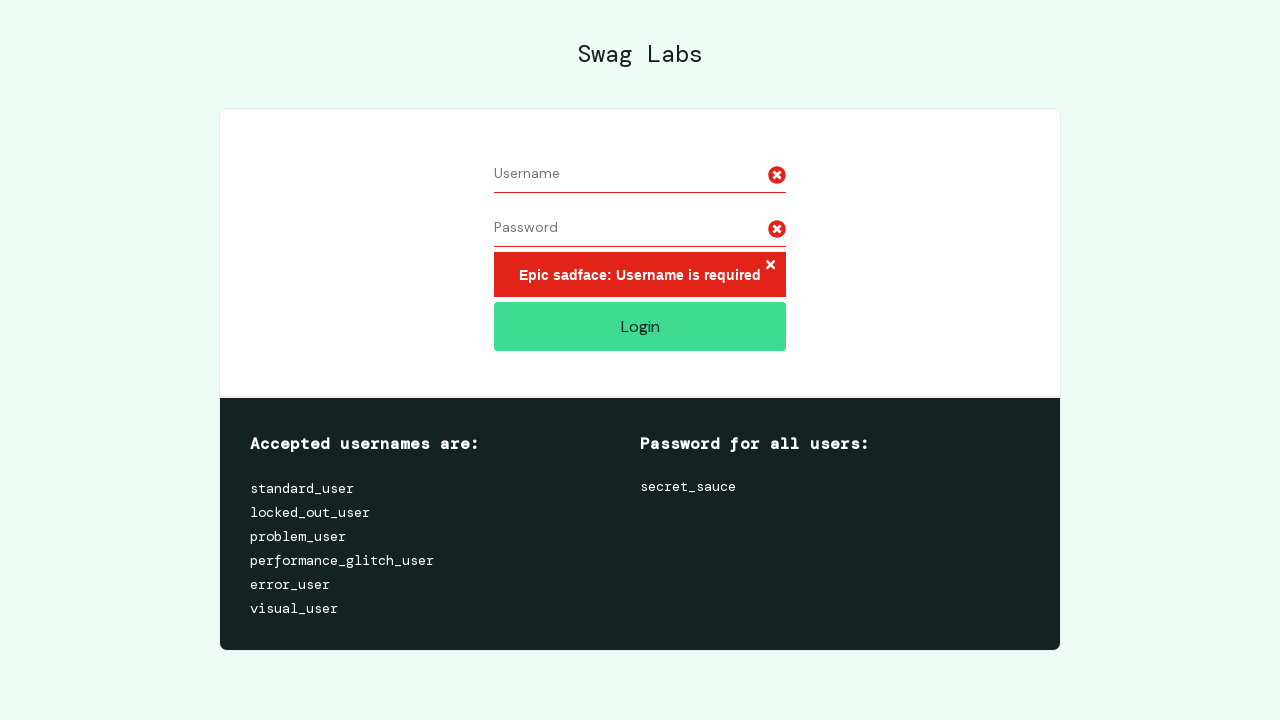